Validates that the OrangeHRM demo website loads correctly by checking that the page title contains "OrangeHRM"

Starting URL: https://opensource-demo.orangehrmlive.com/

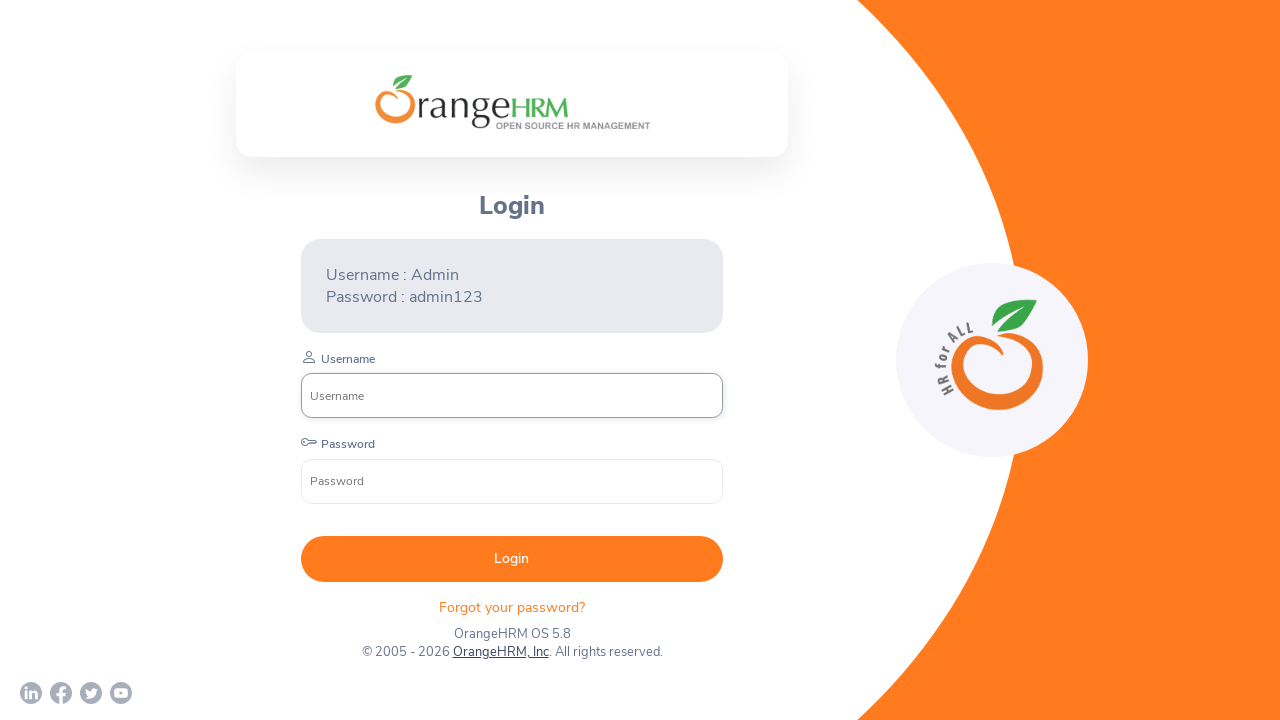

Navigated to OrangeHRM demo website
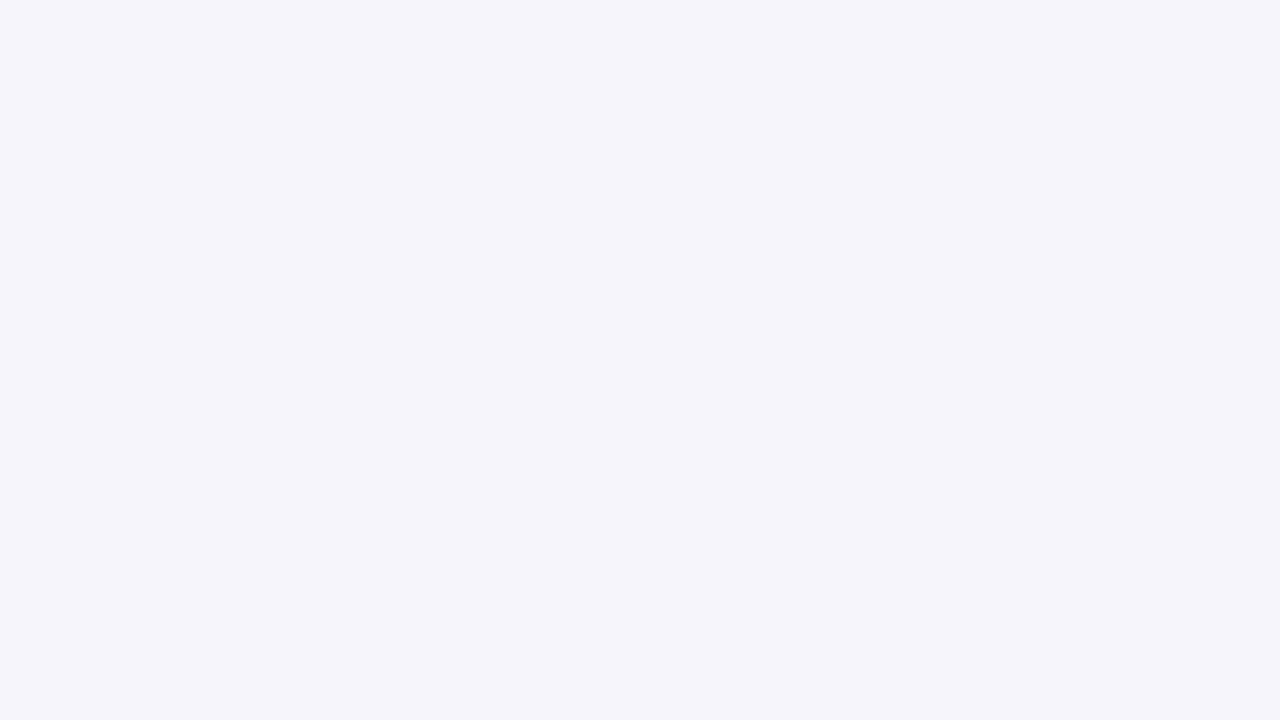

Validated that page title contains 'OrangeHRM'
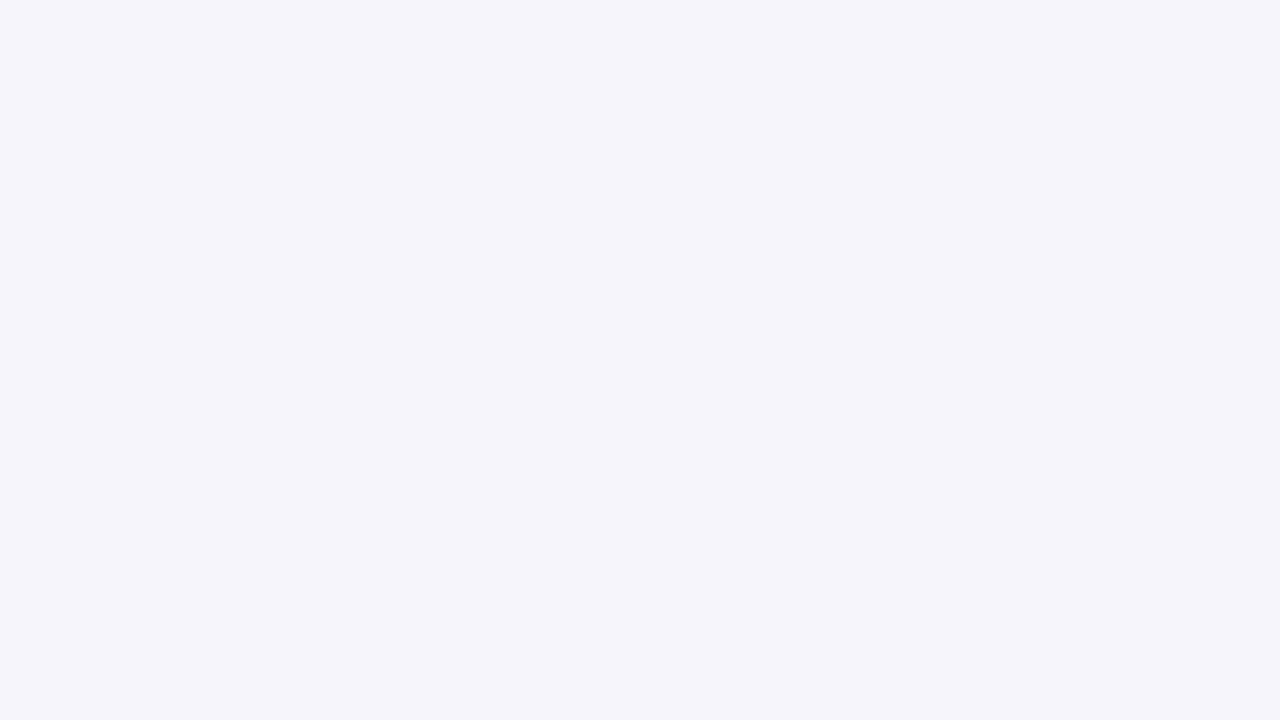

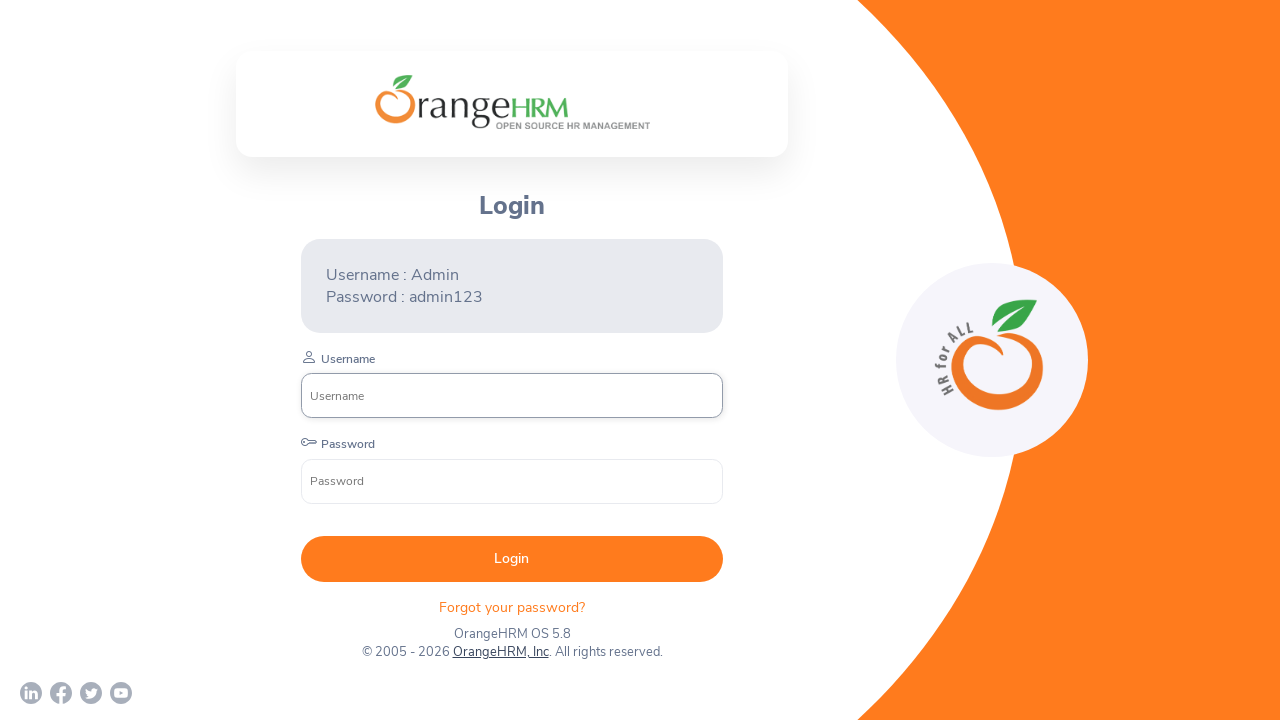